Navigates to The Testing World website and waits for the page to load completely. The original test took a screenshot, but the browser automation portion simply verifies the page loads successfully.

Starting URL: https://thetestingworld.com/

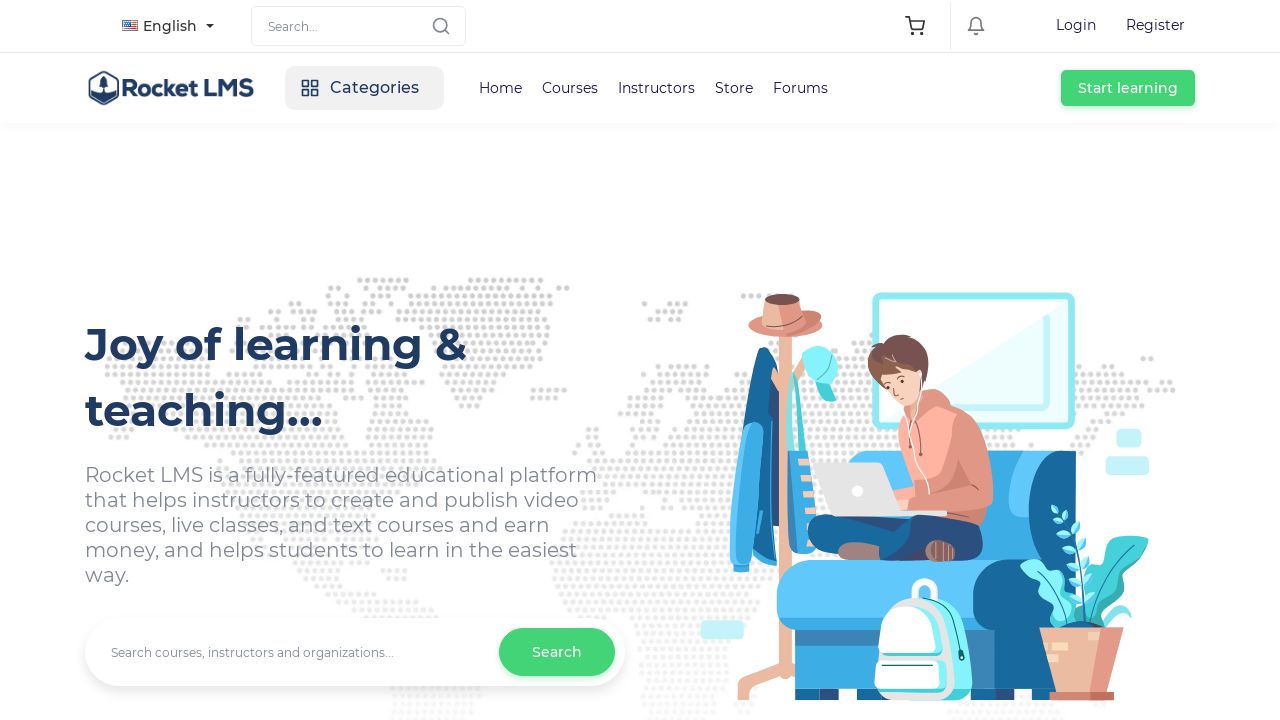

Set viewport size to 1920x1080
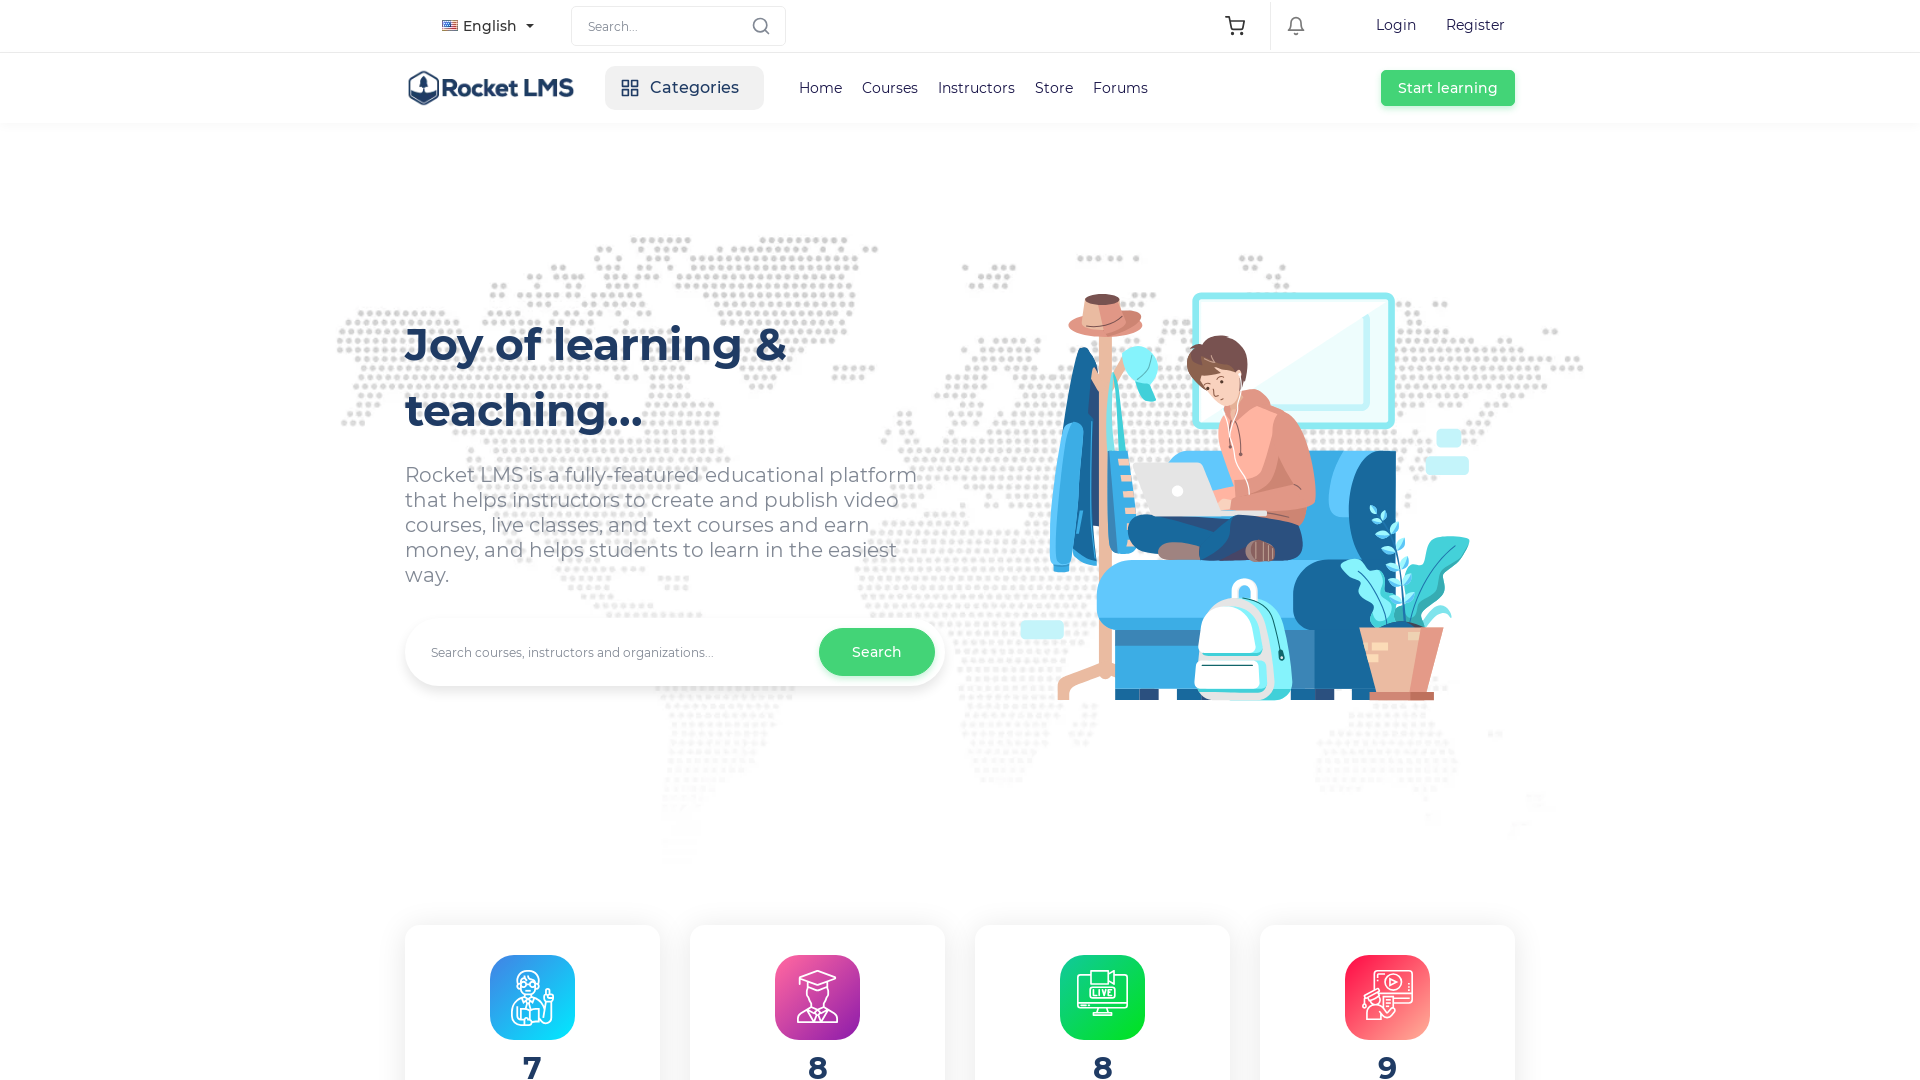

Page fully loaded (networkidle state reached)
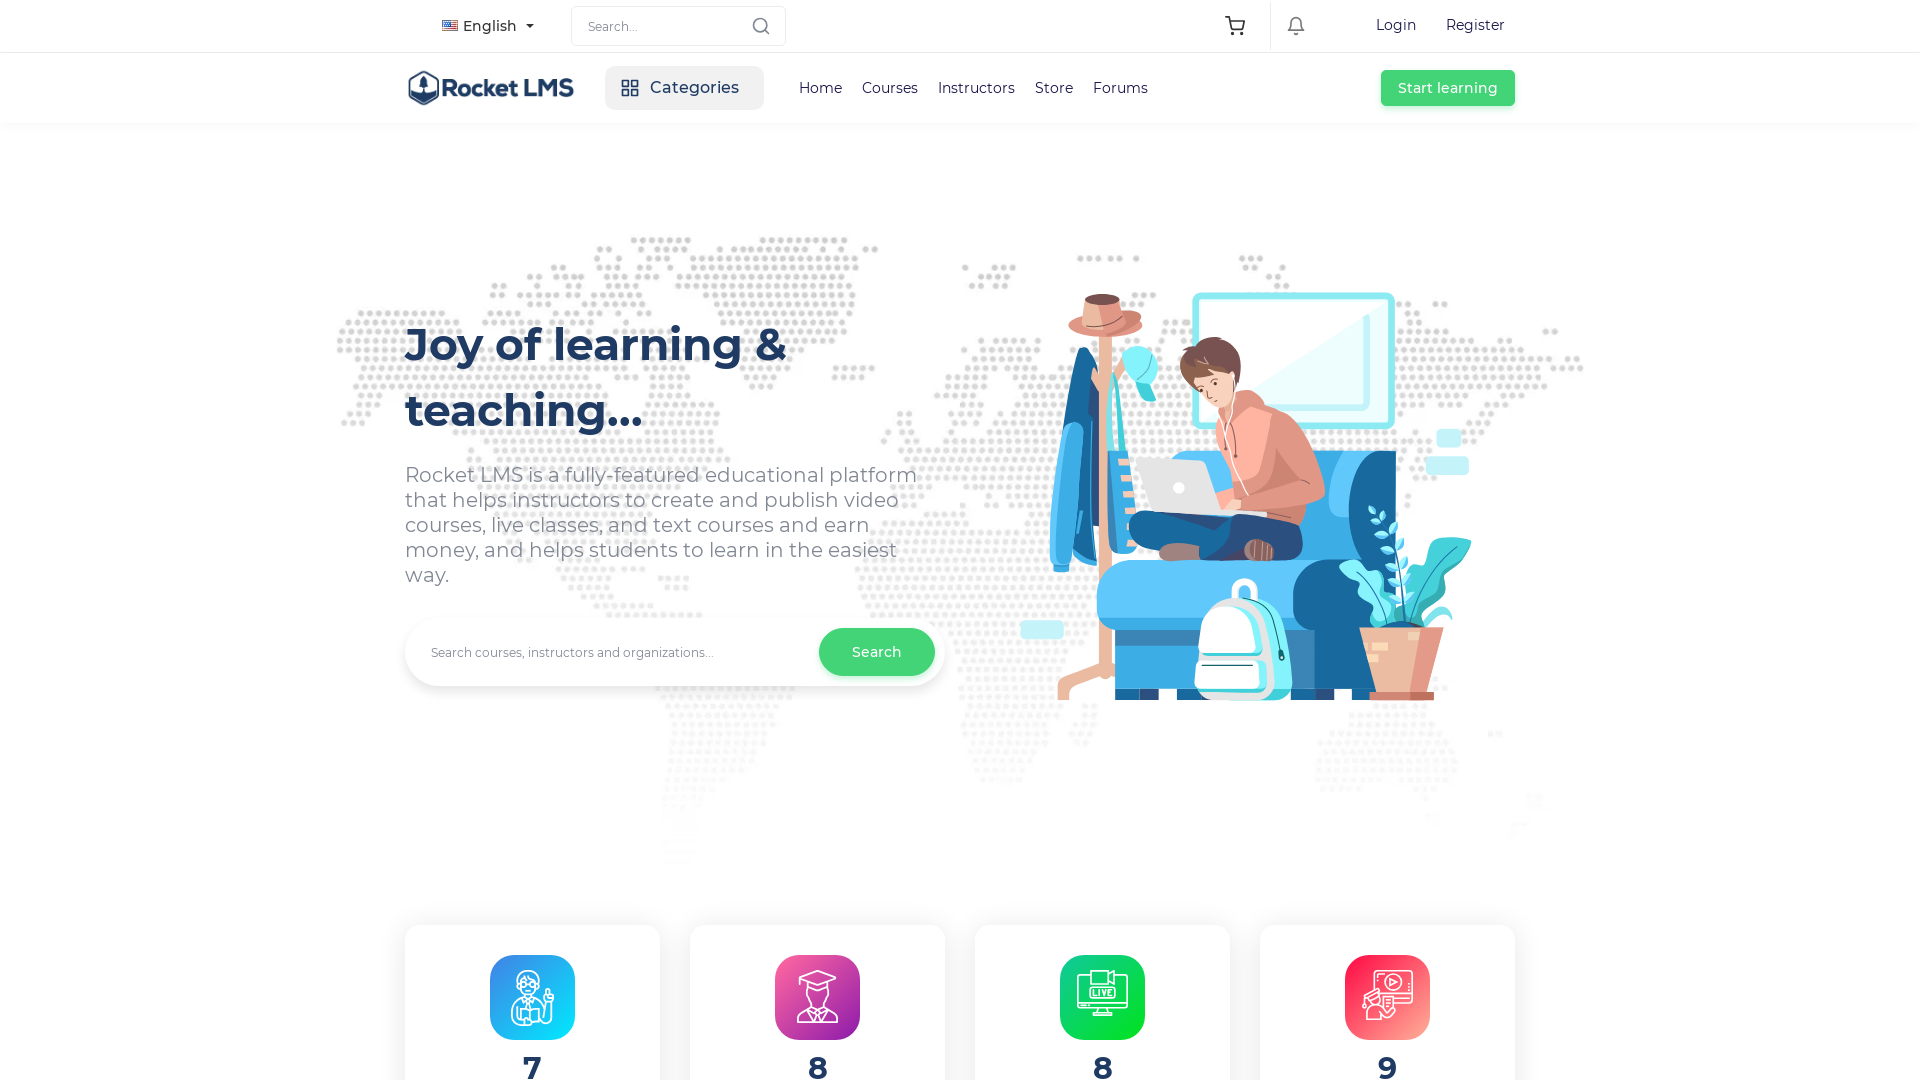

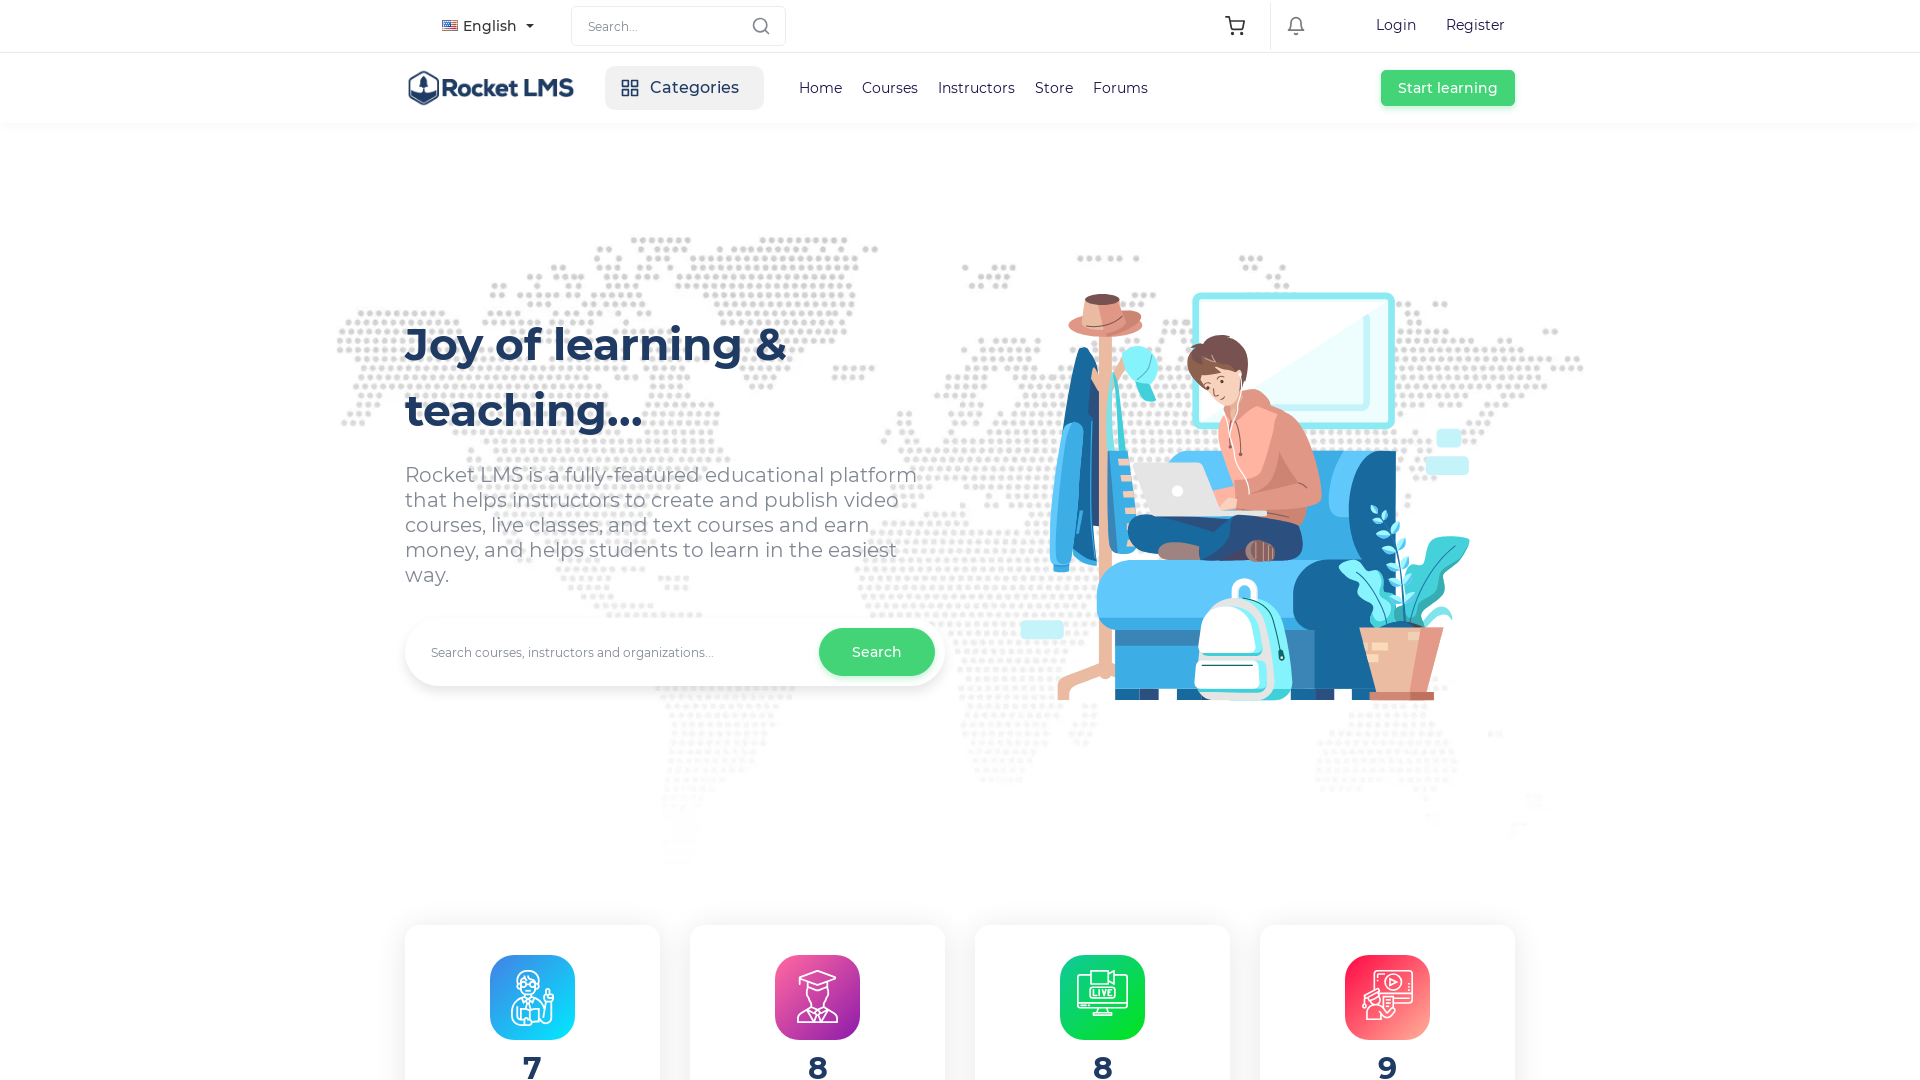